Tests iframe navigation by switching into nested frames, hovering over an element, clicking a dropdown, and selecting an option from a list of choices.

Starting URL: https://ui.vision/demo/webtest/frames/

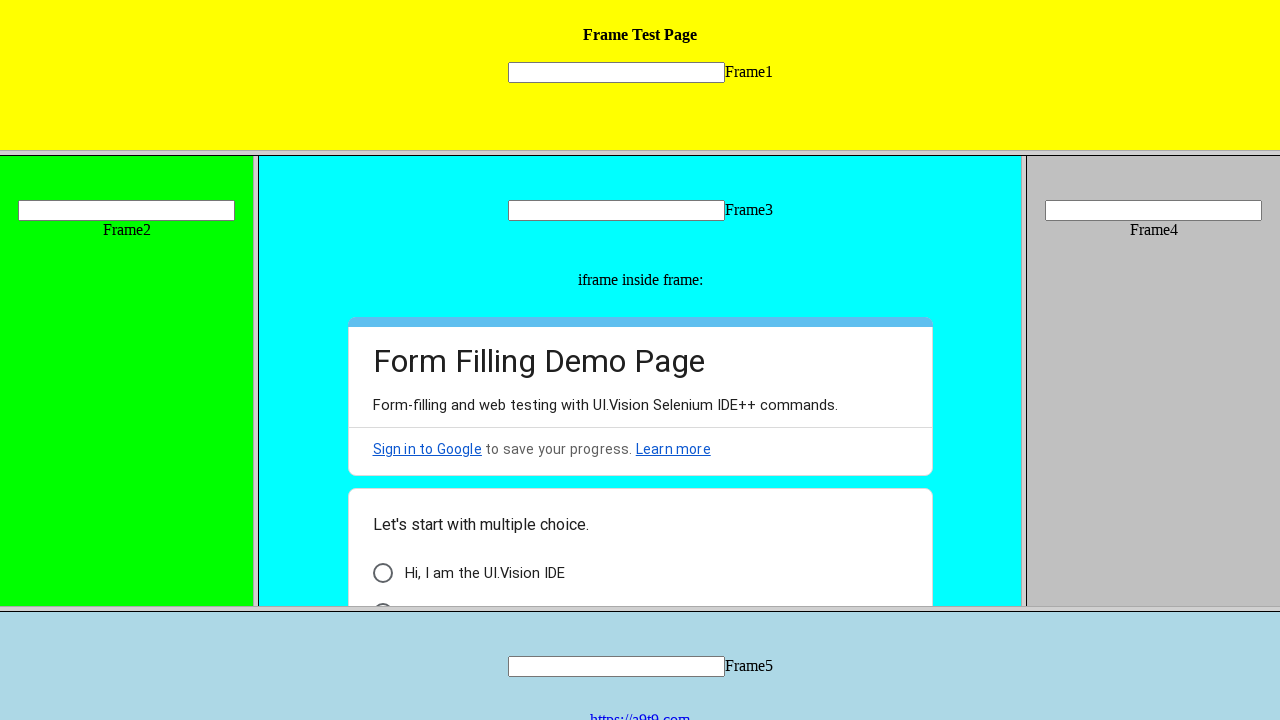

Switched to first frame (frame_3.html)
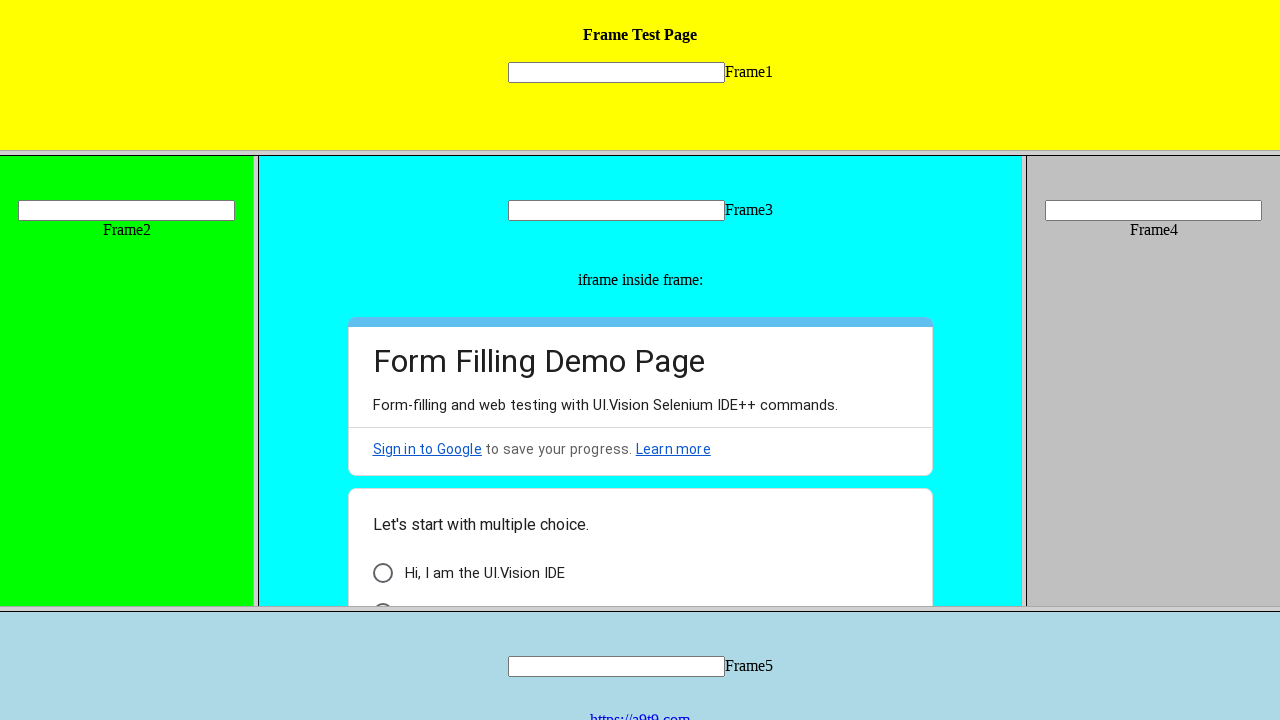

Switched to nested iframe containing 'docs'
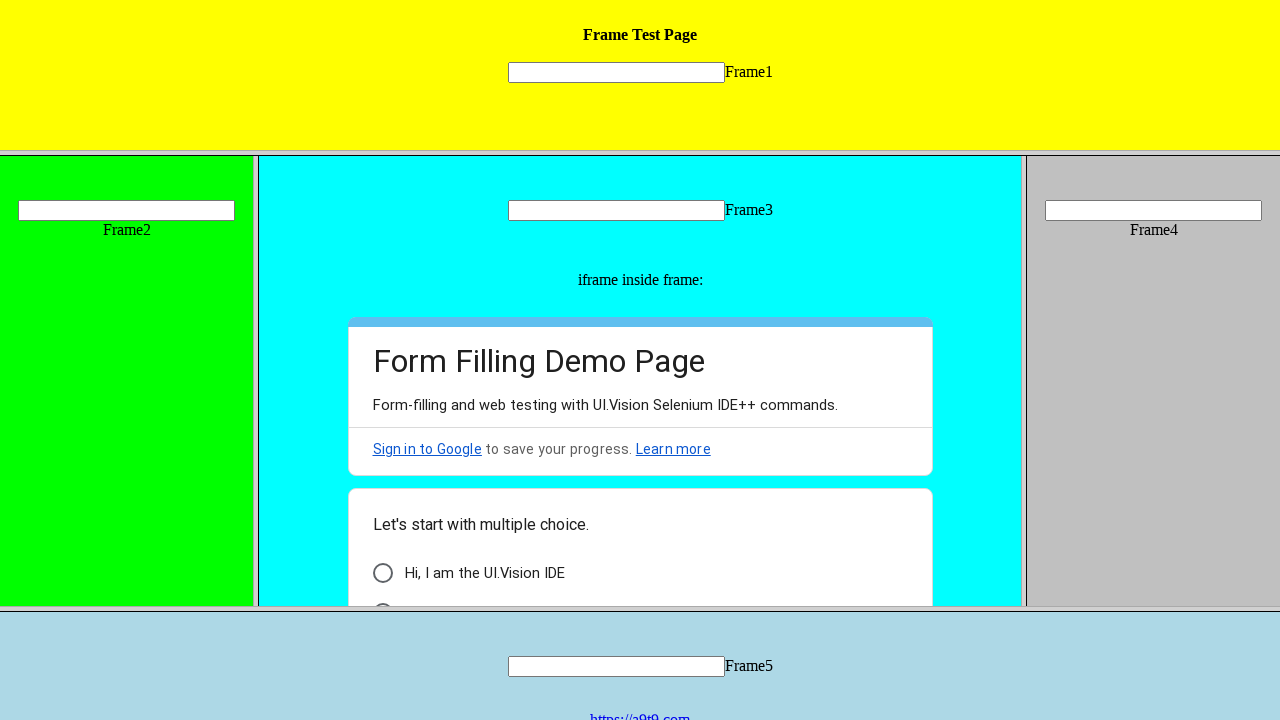

Hovered over 'Next' element at (389, 548) on frame[src='frame_3.html'] >> internal:control=enter-frame >> iframe[src*='docs']
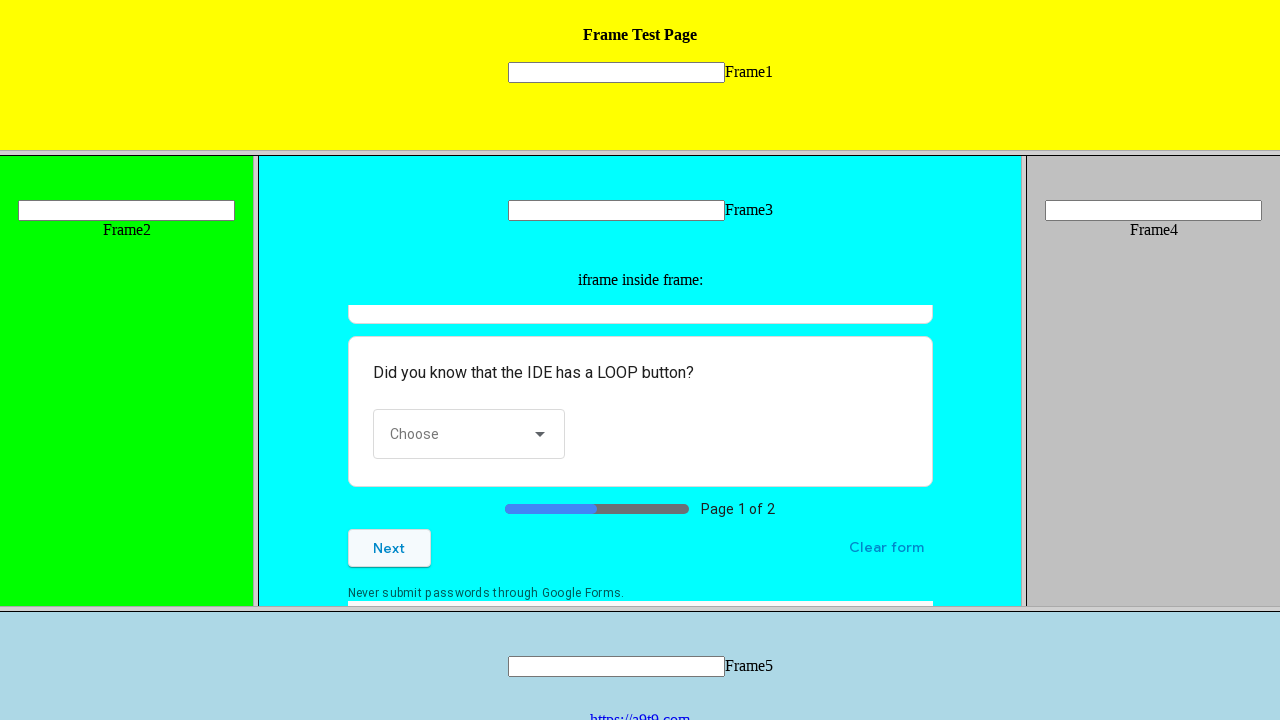

Clicked on 'Choose' element to open dropdown at (452, 434) on frame[src='frame_3.html'] >> internal:control=enter-frame >> iframe[src*='docs']
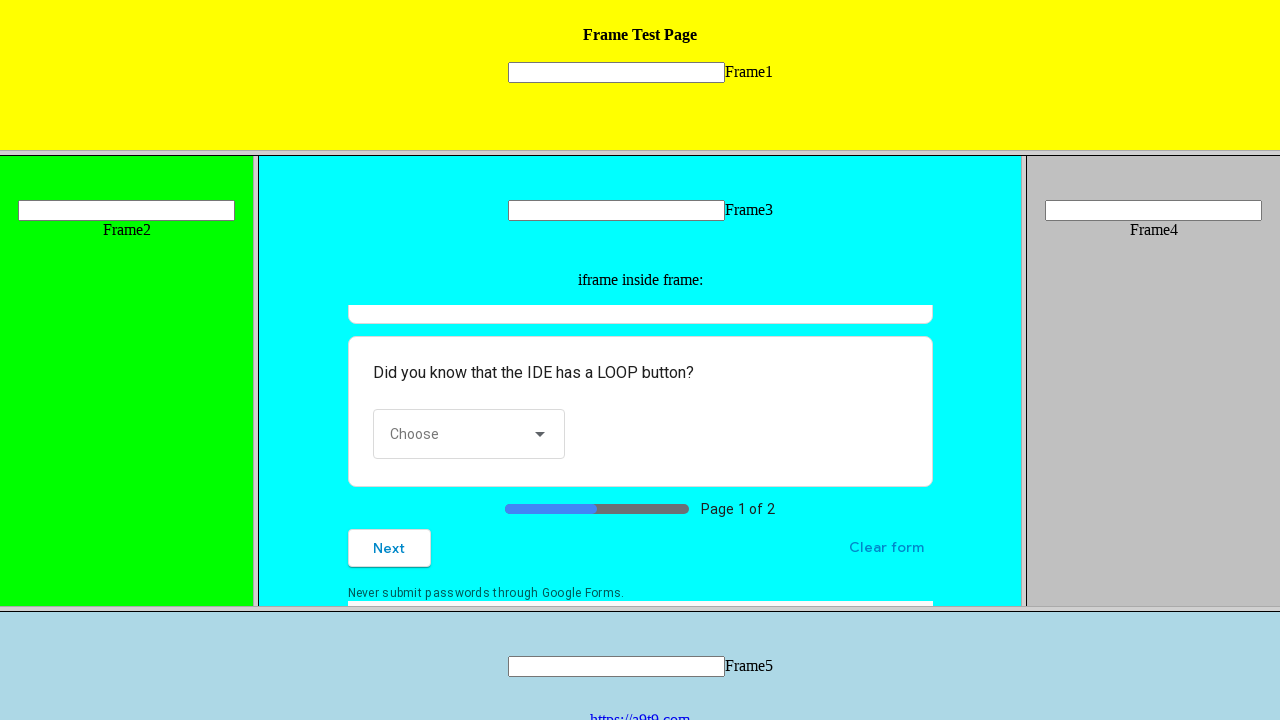

Waited 1000ms for dropdown options to appear
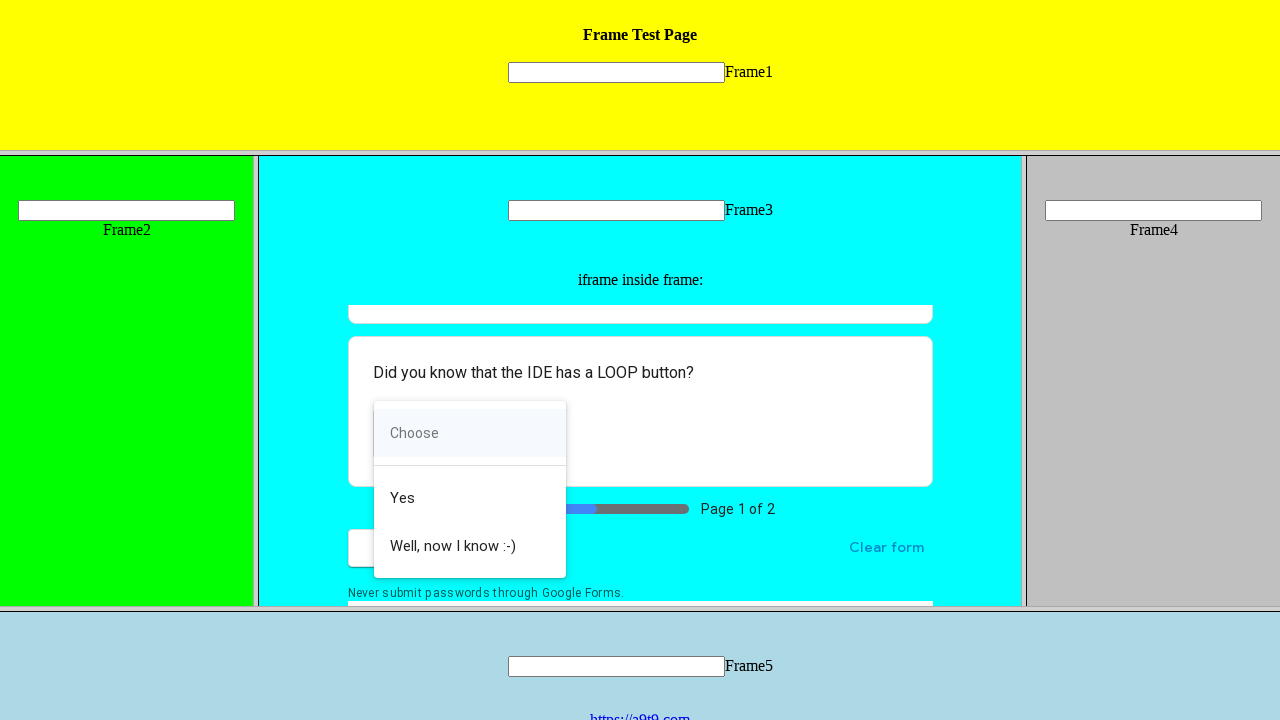

Located all dropdown options
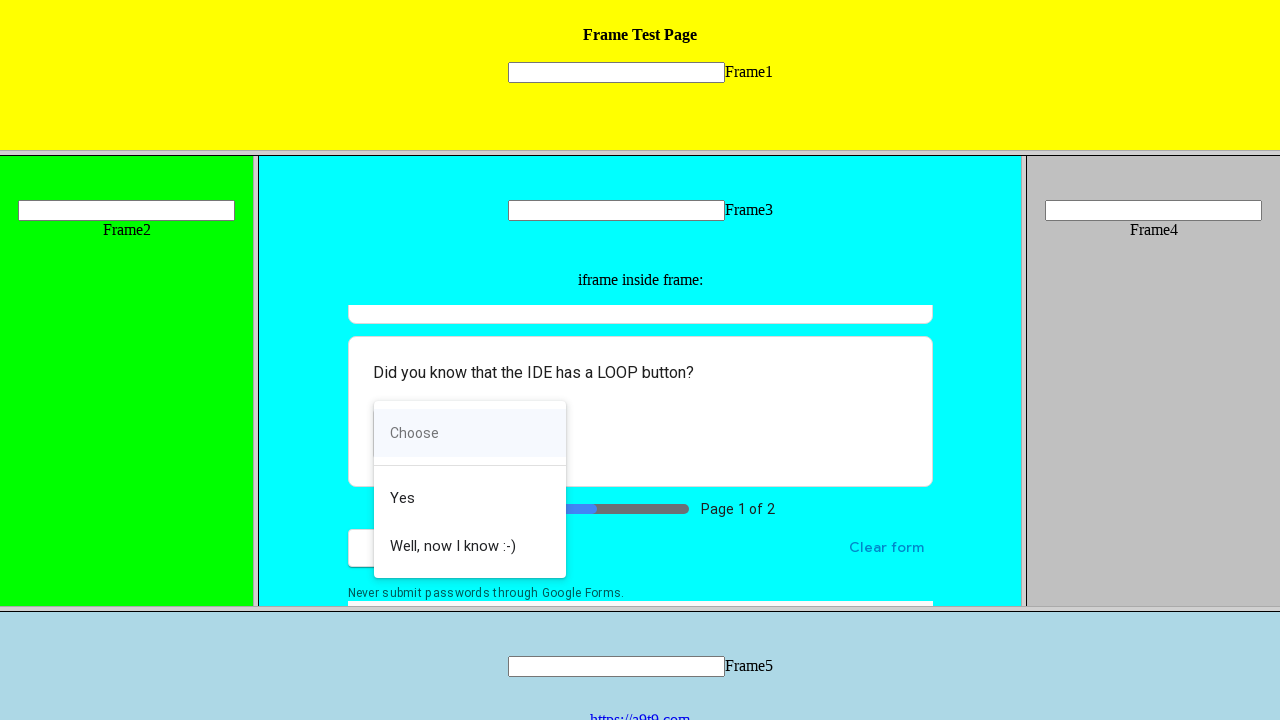

Counted 3 dropdown options
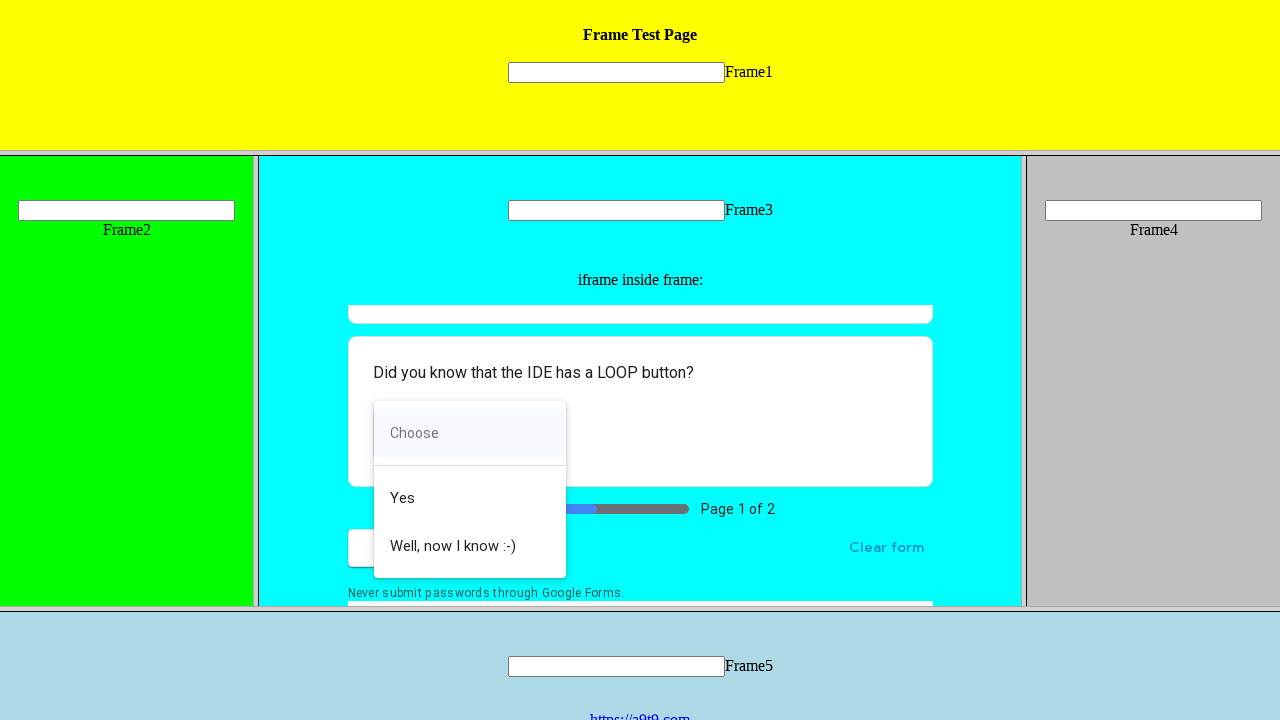

Selected 'Yes' option from dropdown at (470, 498) on frame[src='frame_3.html'] >> internal:control=enter-frame >> iframe[src*='docs']
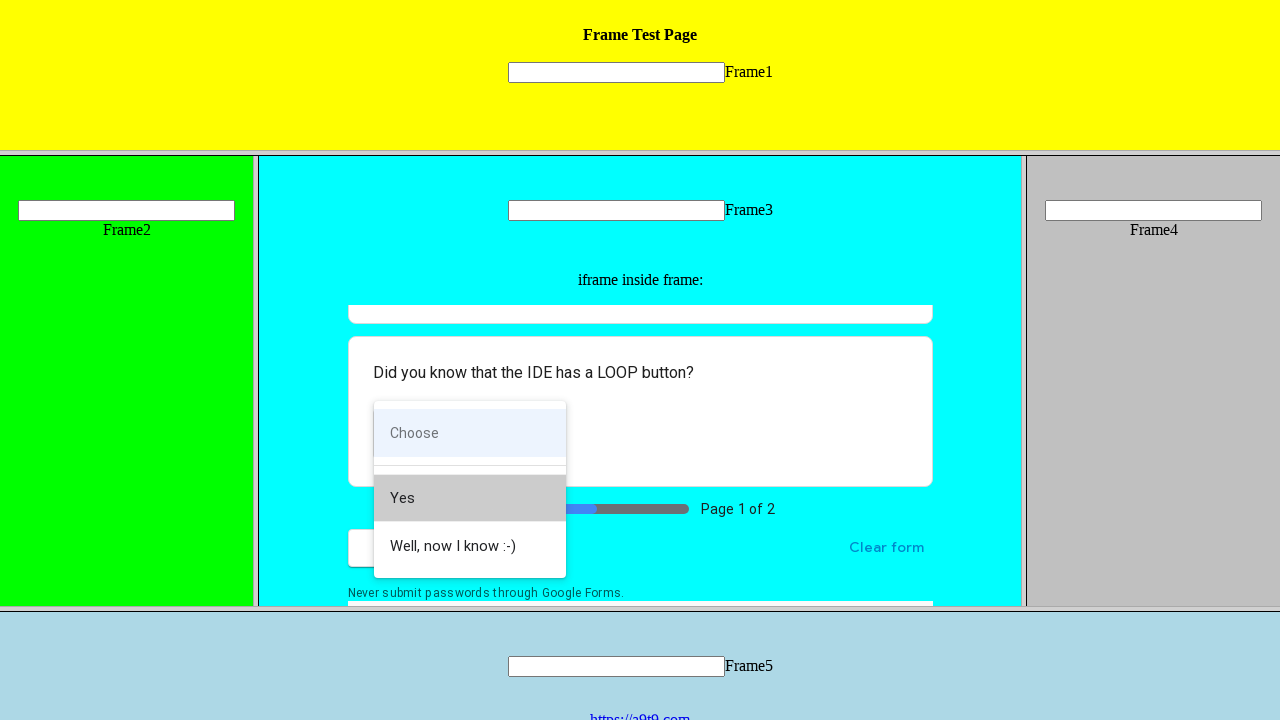

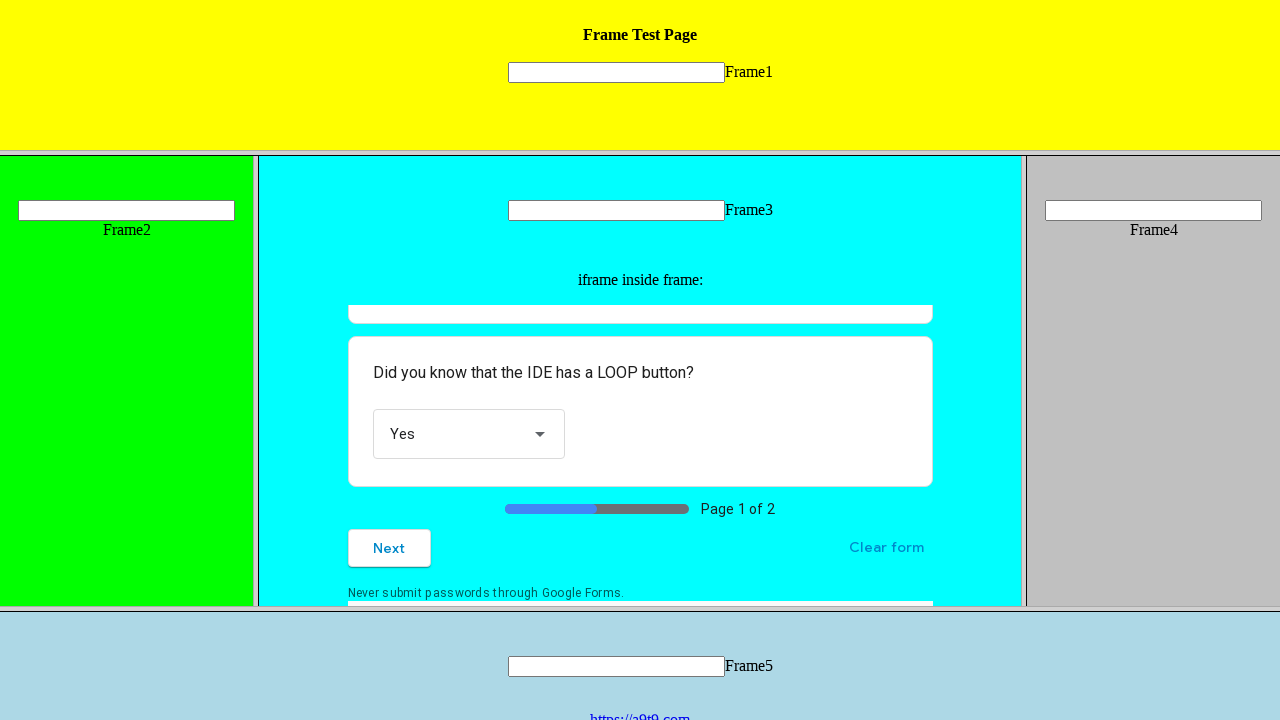